Tests drag and drop functionality by dragging an element and dropping it onto a target element

Starting URL: http://jqueryui.com/resources/demos/droppable/default.html

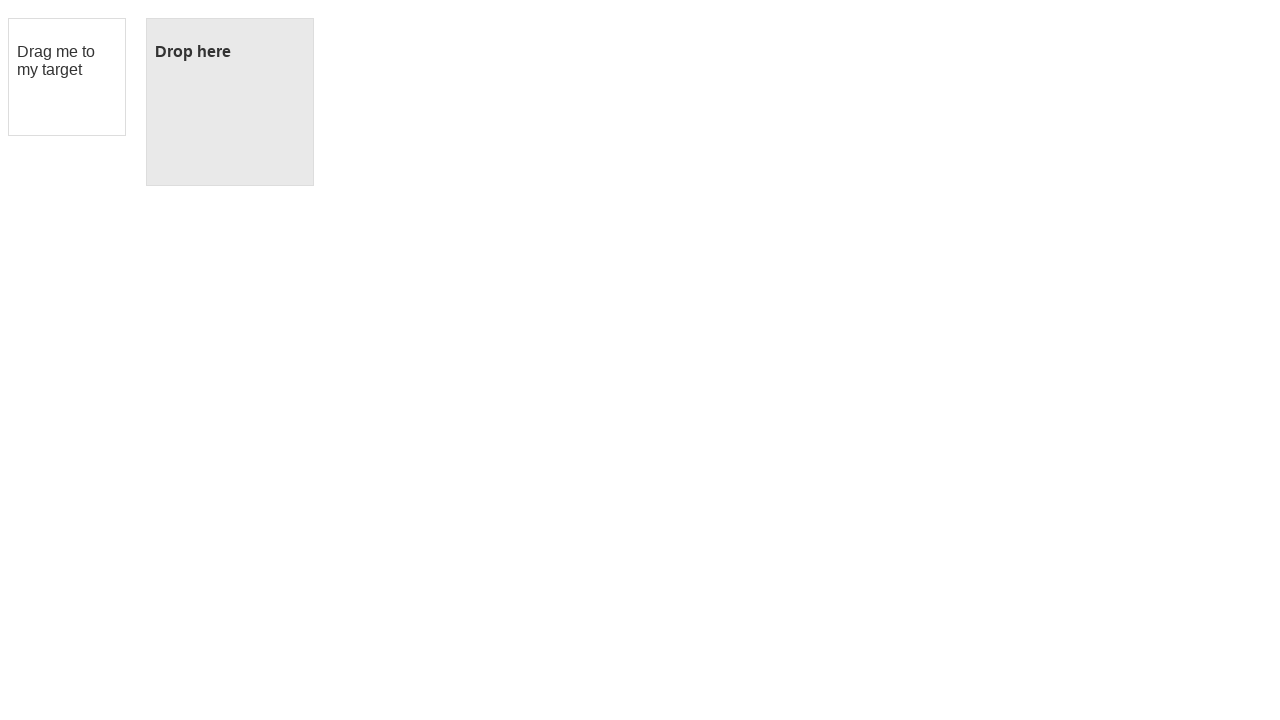

Located draggable element with id 'draggable'
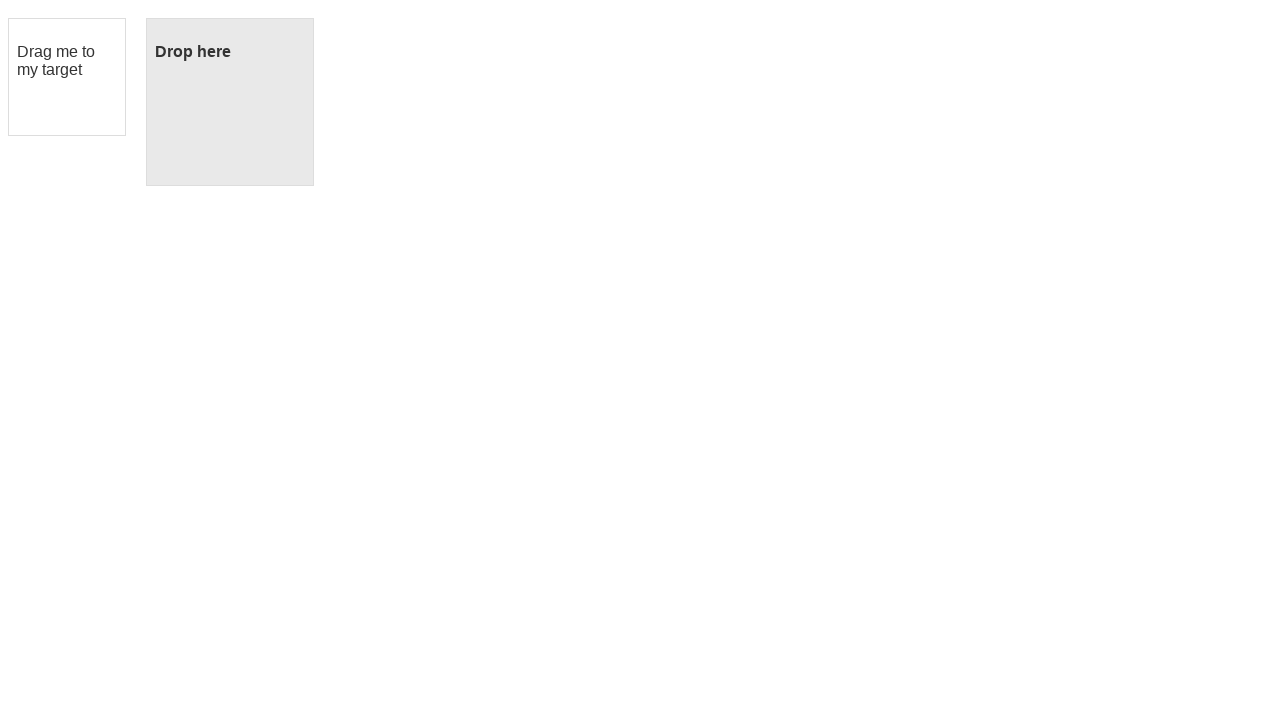

Located droppable element with id 'droppable'
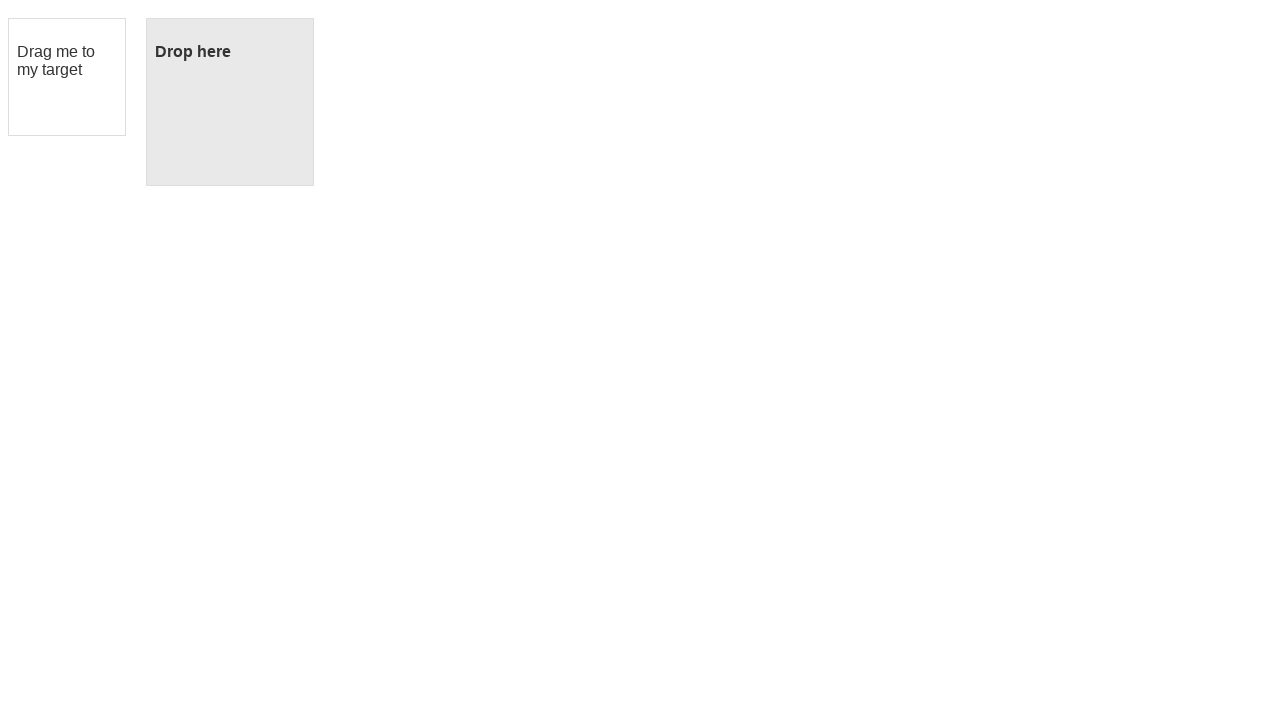

Dragged element and dropped it onto target element at (230, 102)
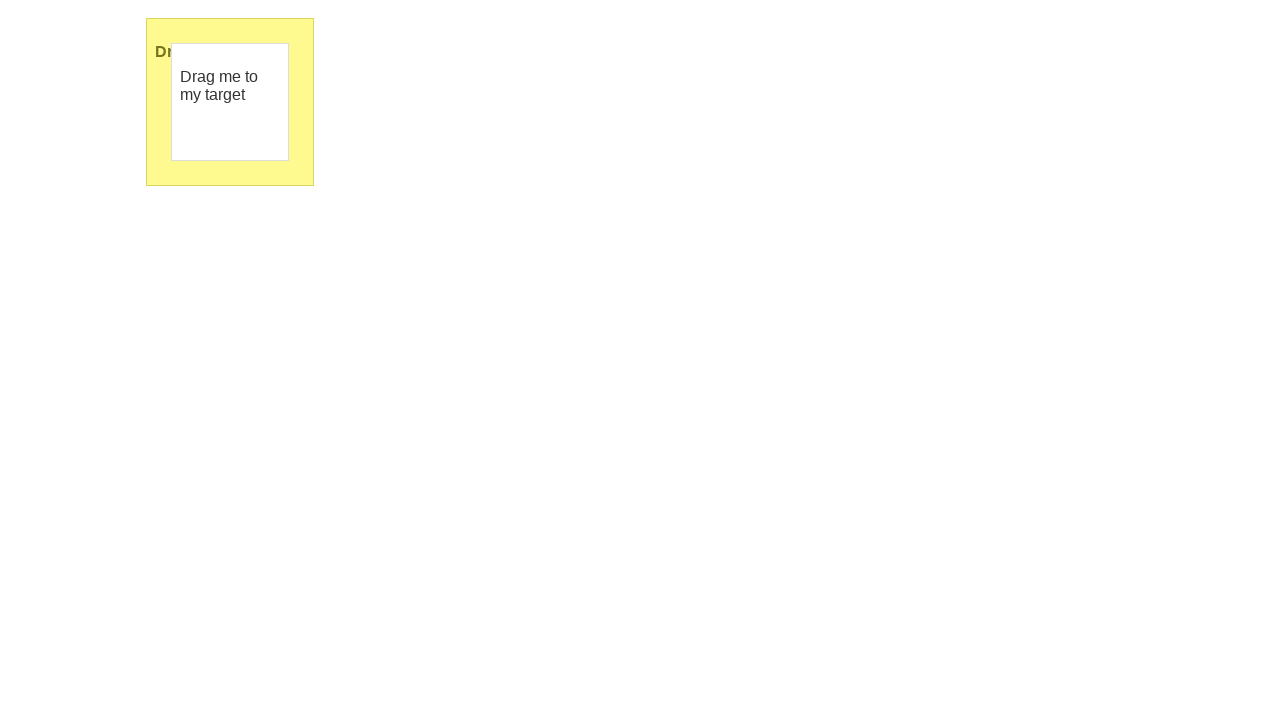

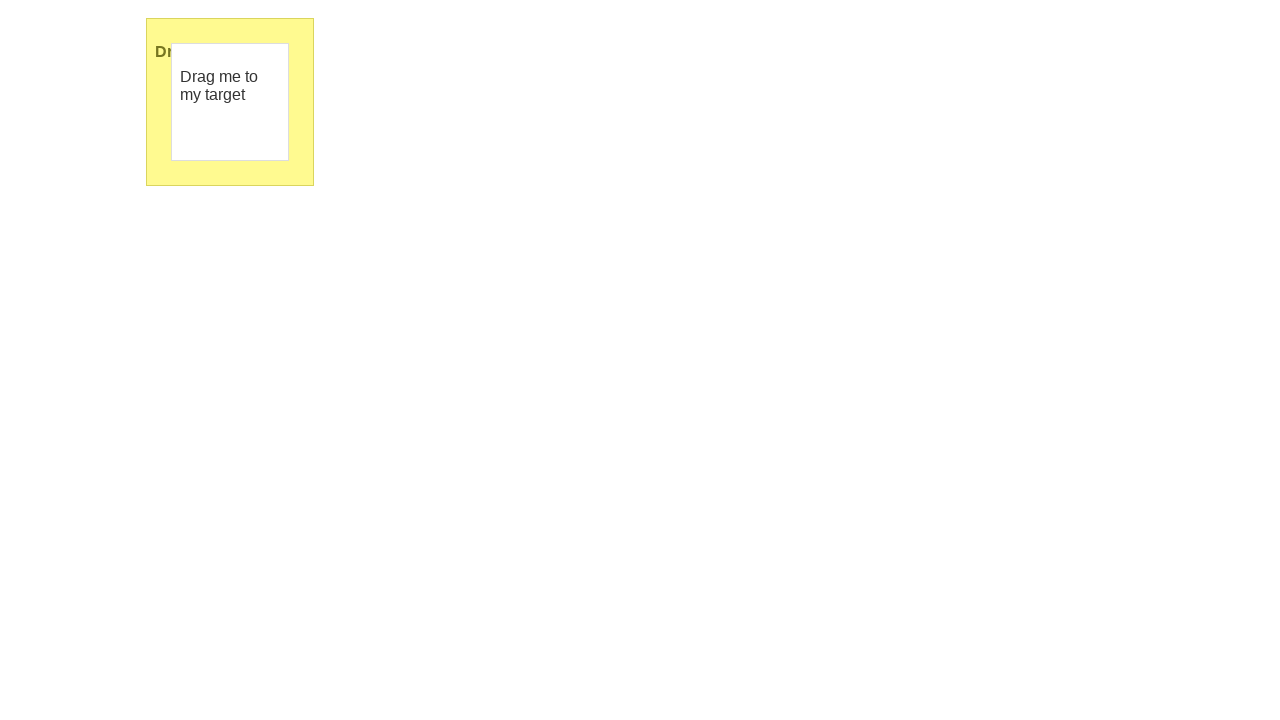